Tests drag and drop functionality within an iframe on the jQuery UI demo page by dragging an element to a drop target

Starting URL: https://jqueryui.com/droppable/

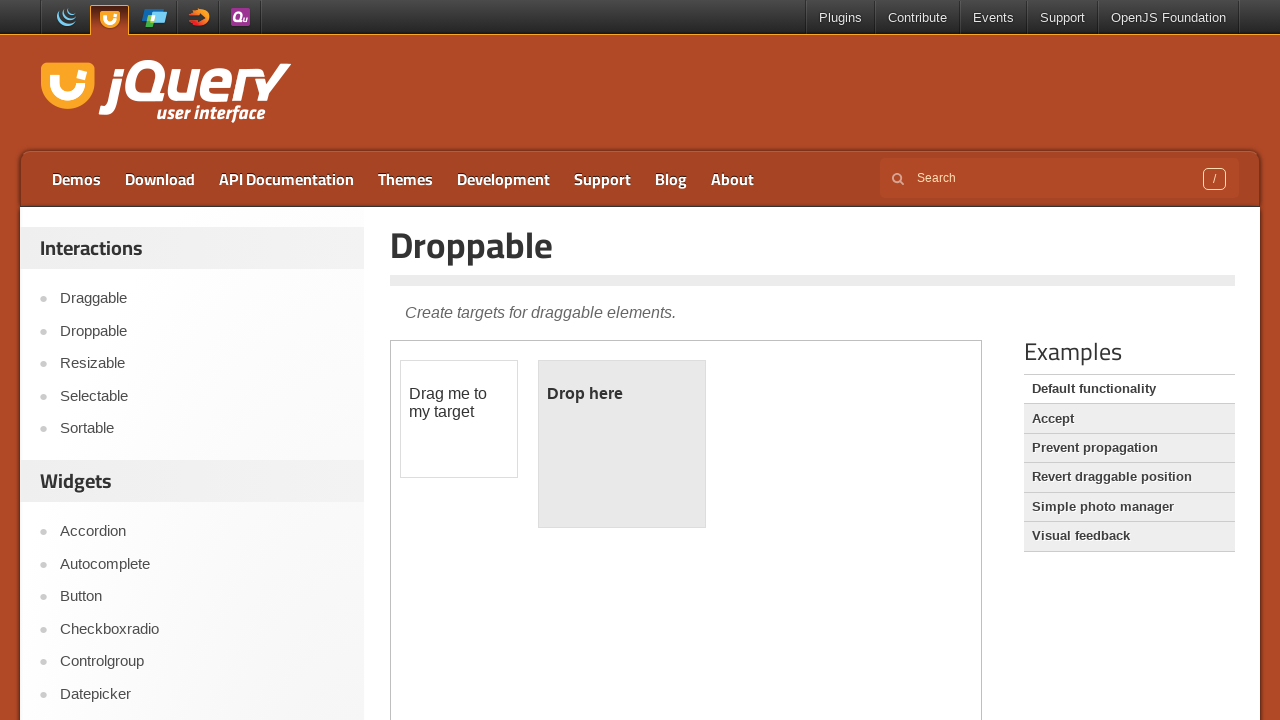

Navigated to jQuery UI droppable demo page
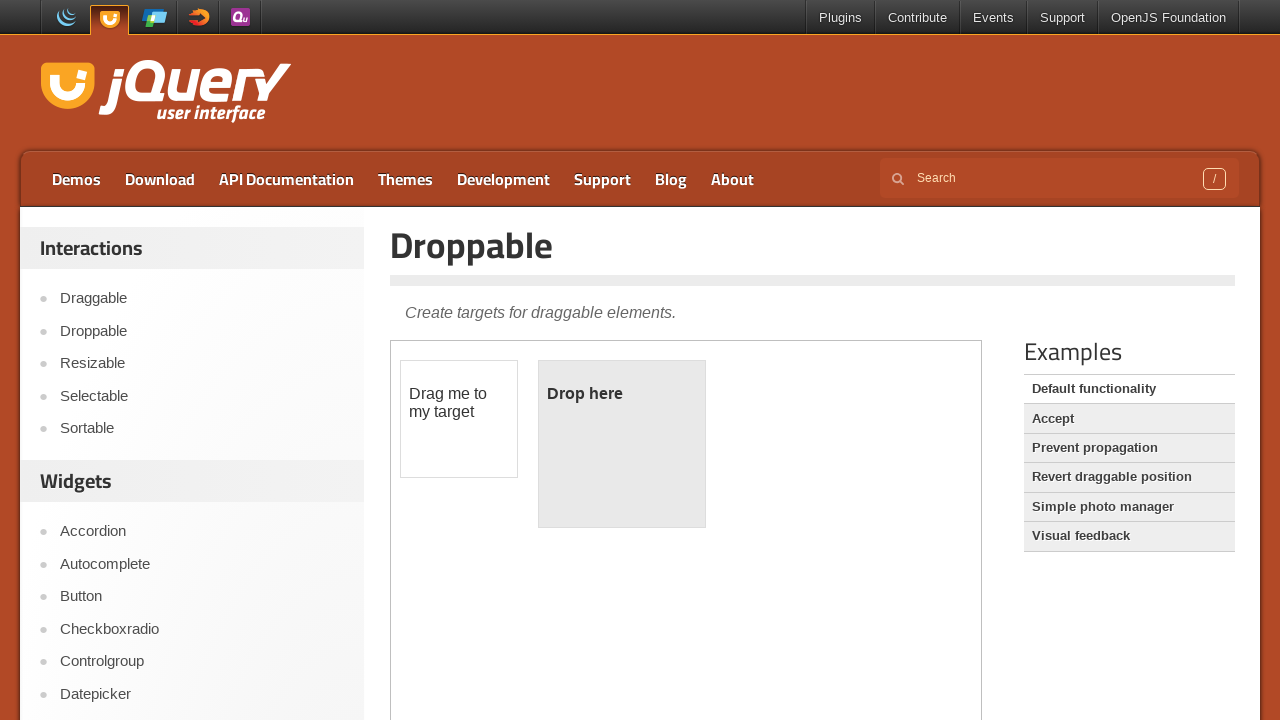

Located iframe containing drag and drop demo
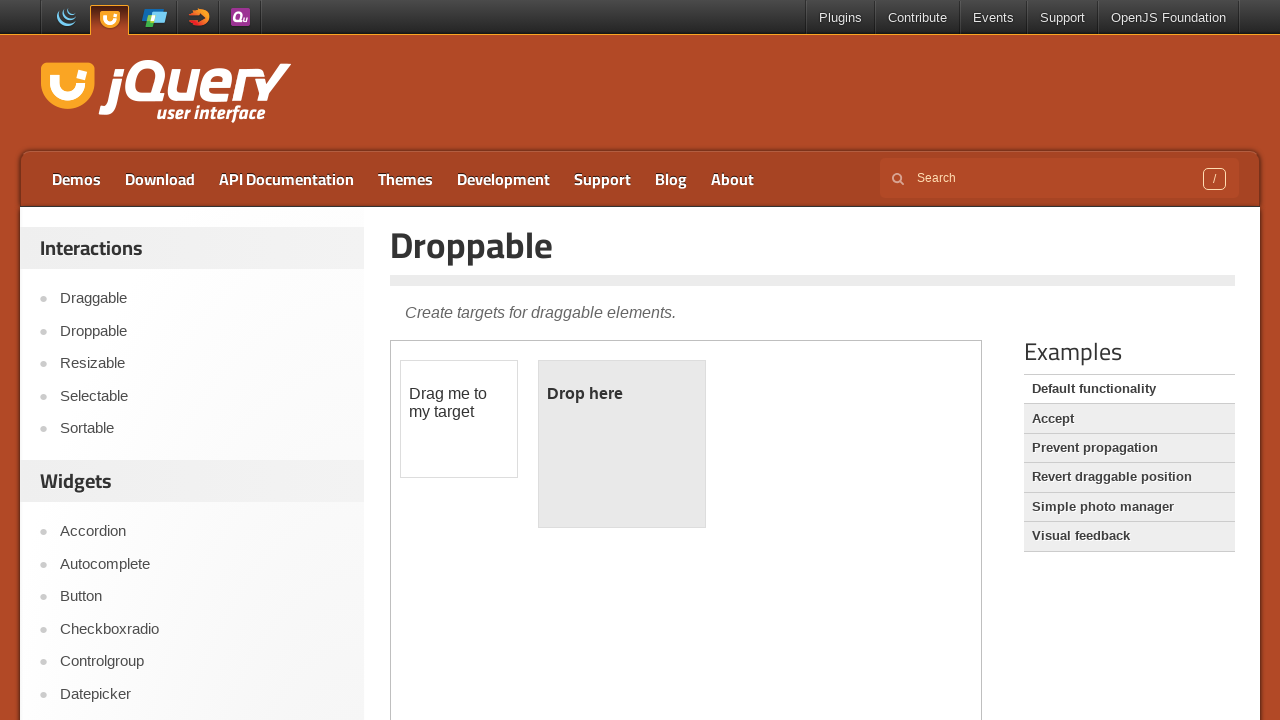

Located draggable element
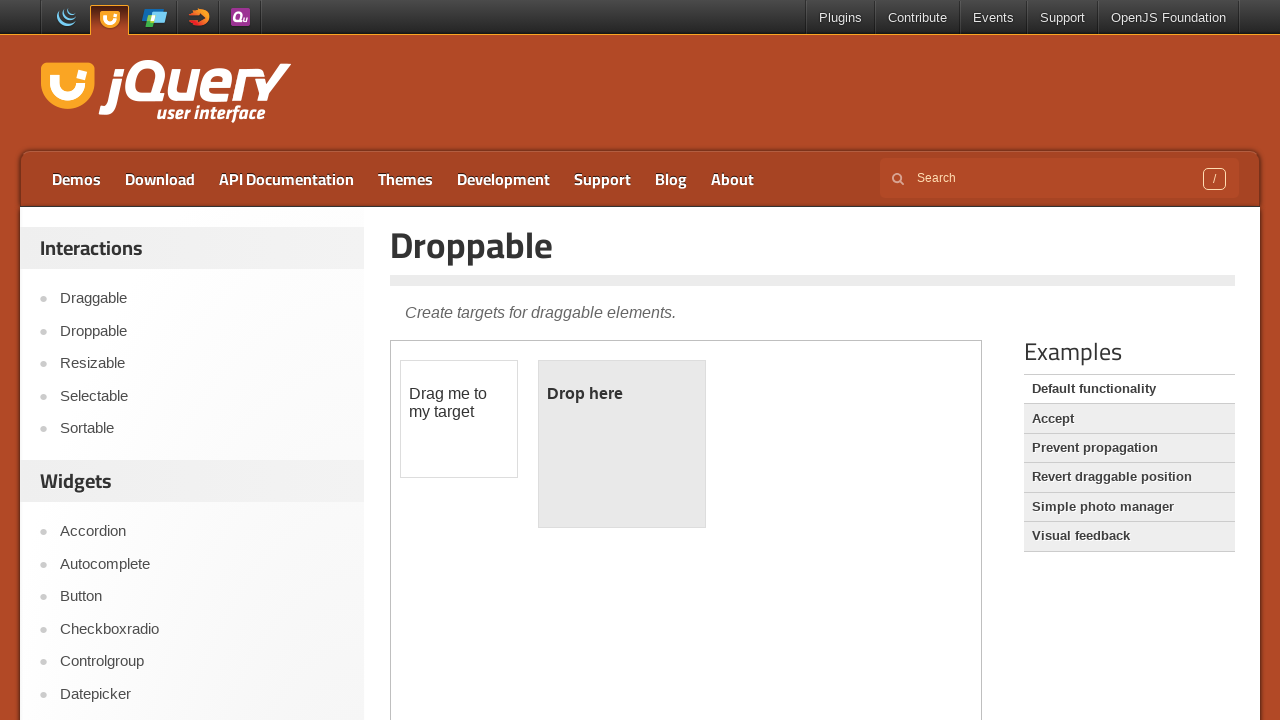

Located drop target element
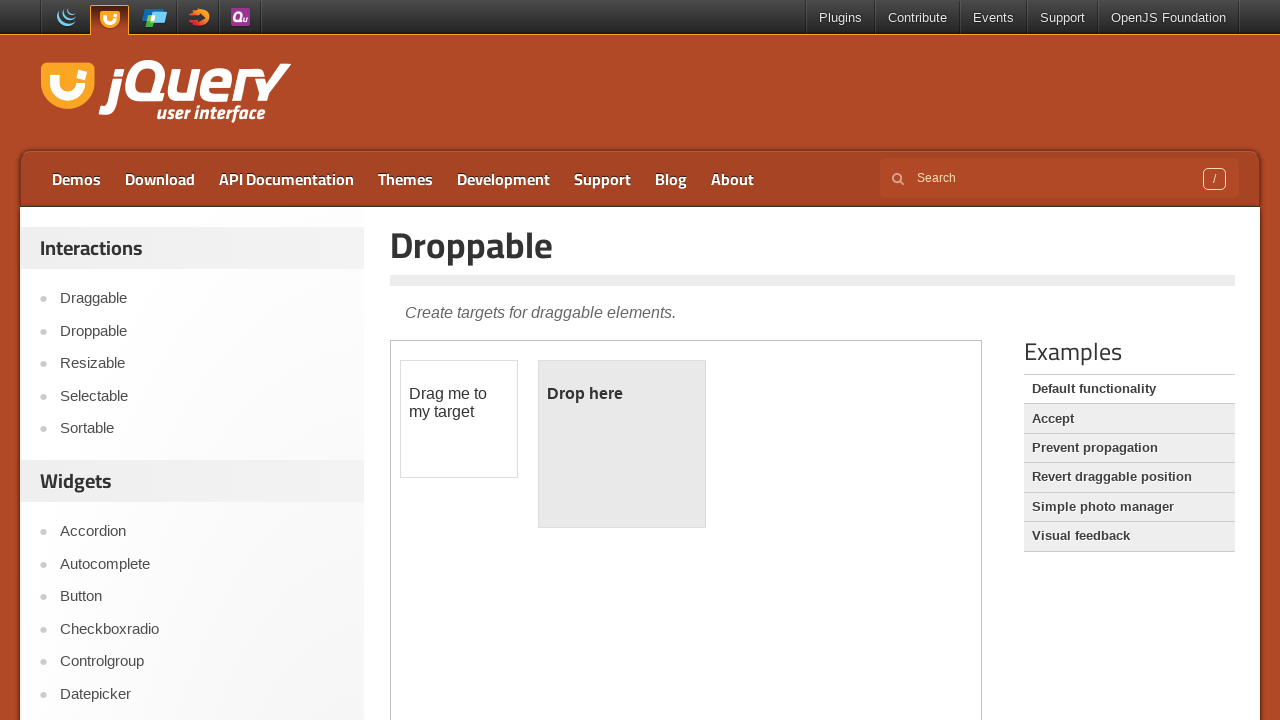

Dragged element to drop target at (622, 444)
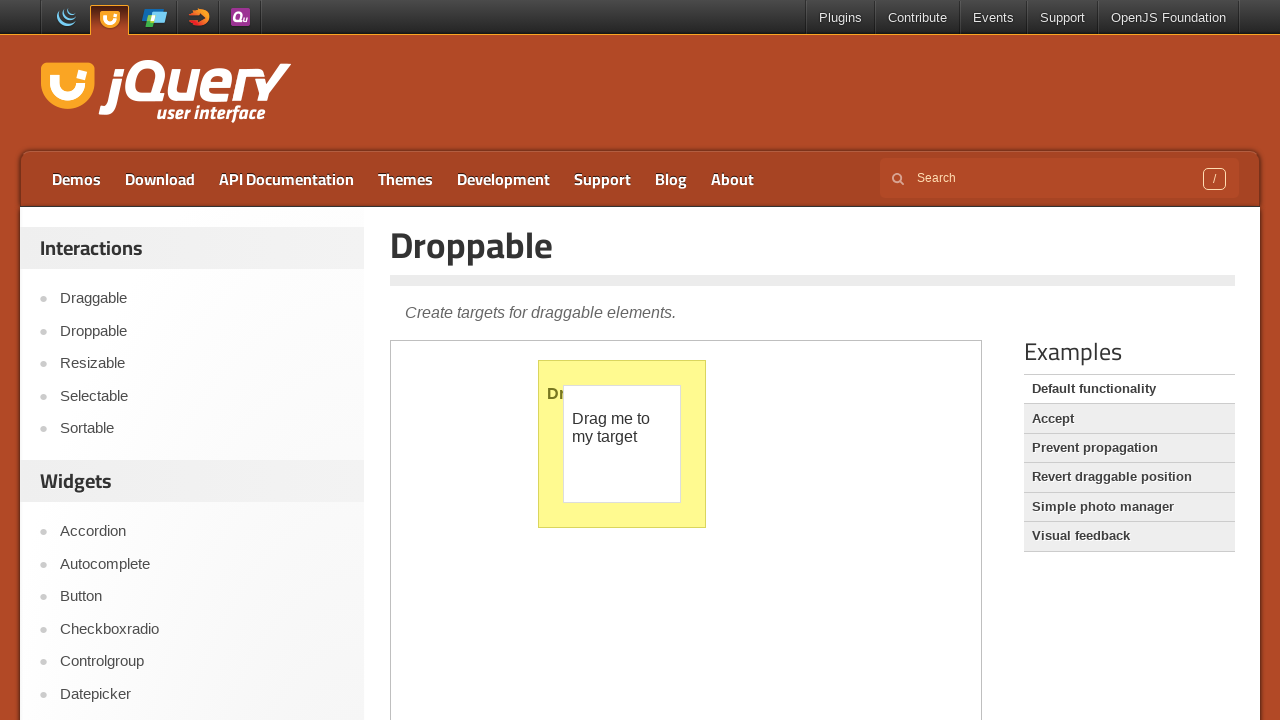

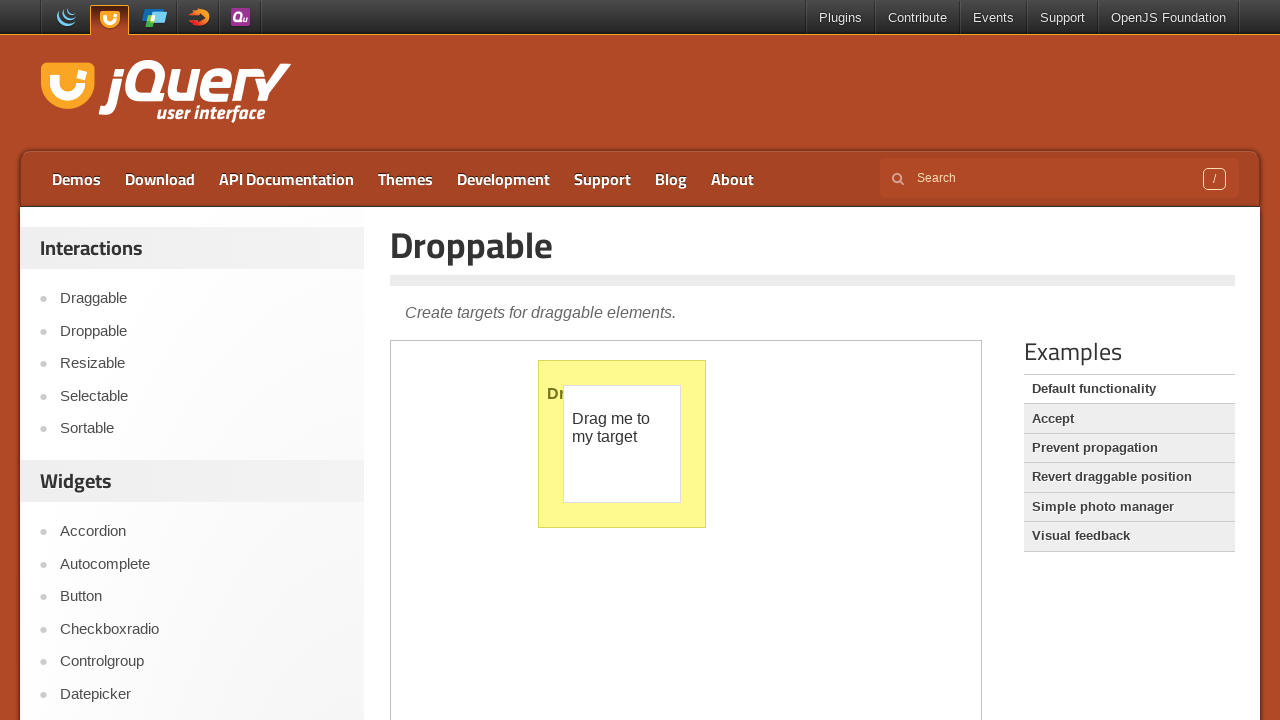